Searches for a GitHub repository using page object pattern, navigates to it, opens the Issues tab, and verifies the "No results" text

Starting URL: https://github.com

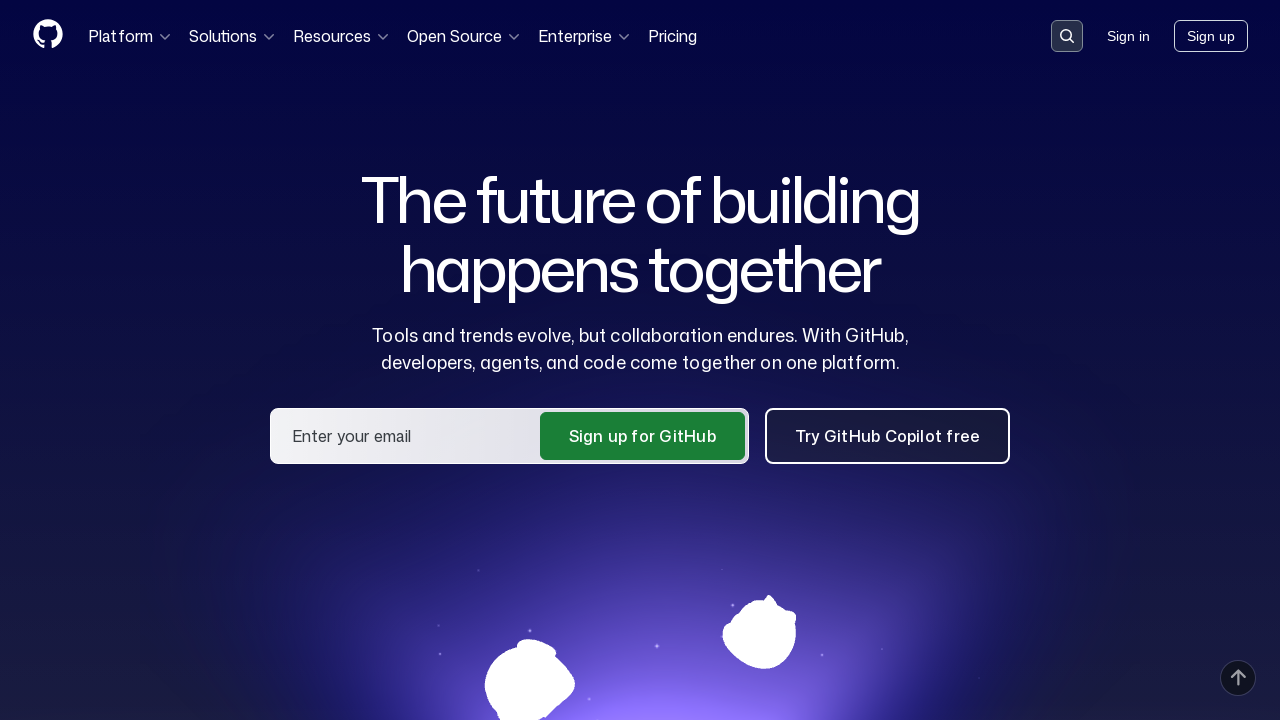

Clicked on search input container at (1067, 36) on .search-input-container
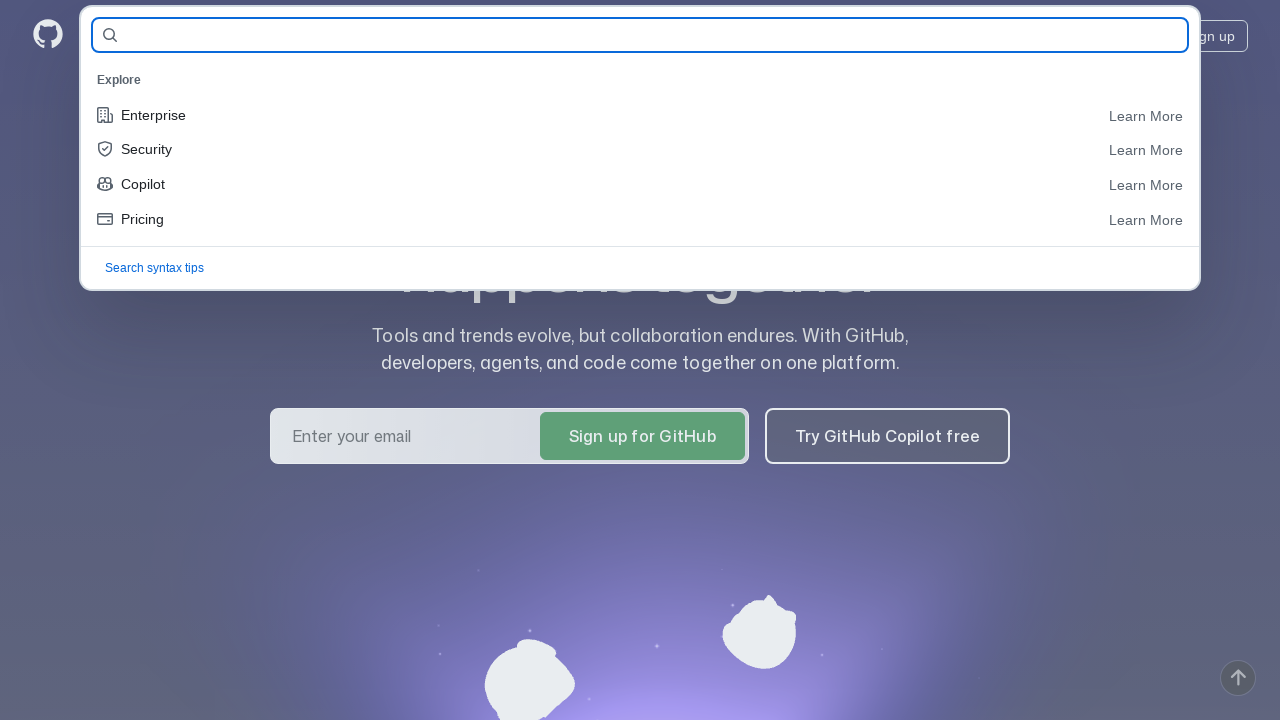

Entered repository name 'Artemtester2021/demoqa-tests-35' in search field on #query-builder-test
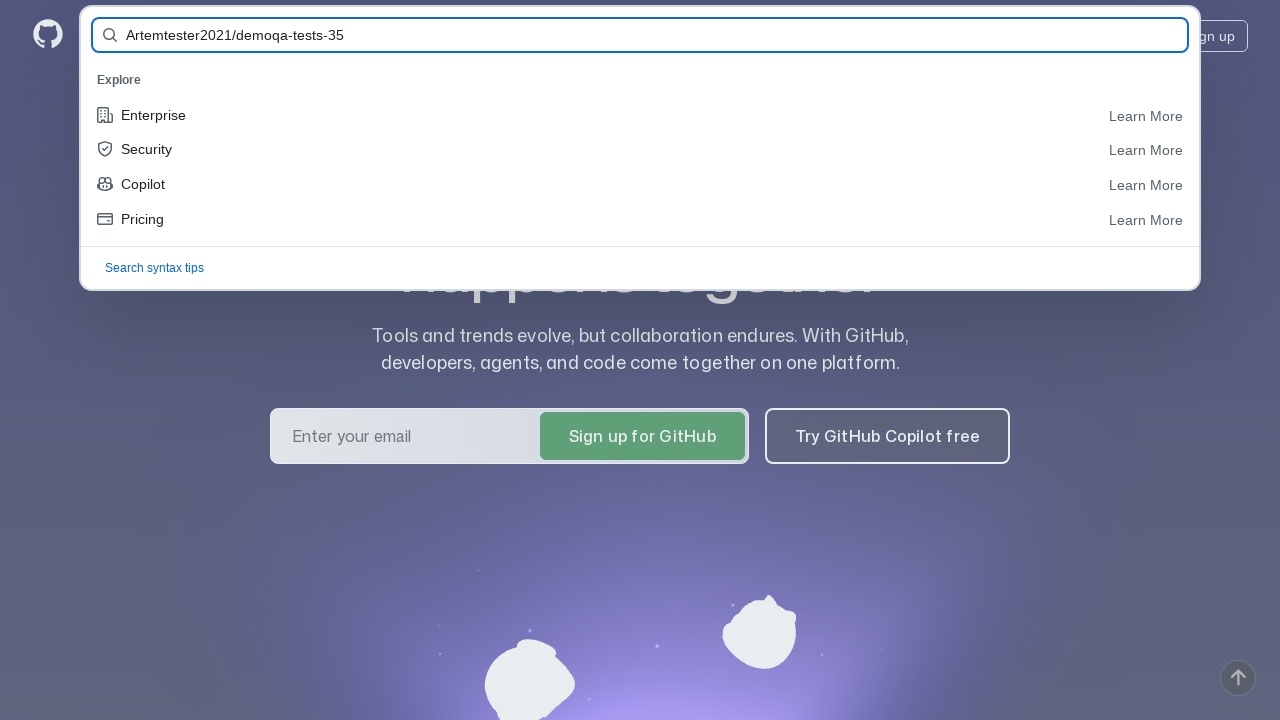

Pressed Enter to submit search form on #query-builder-test
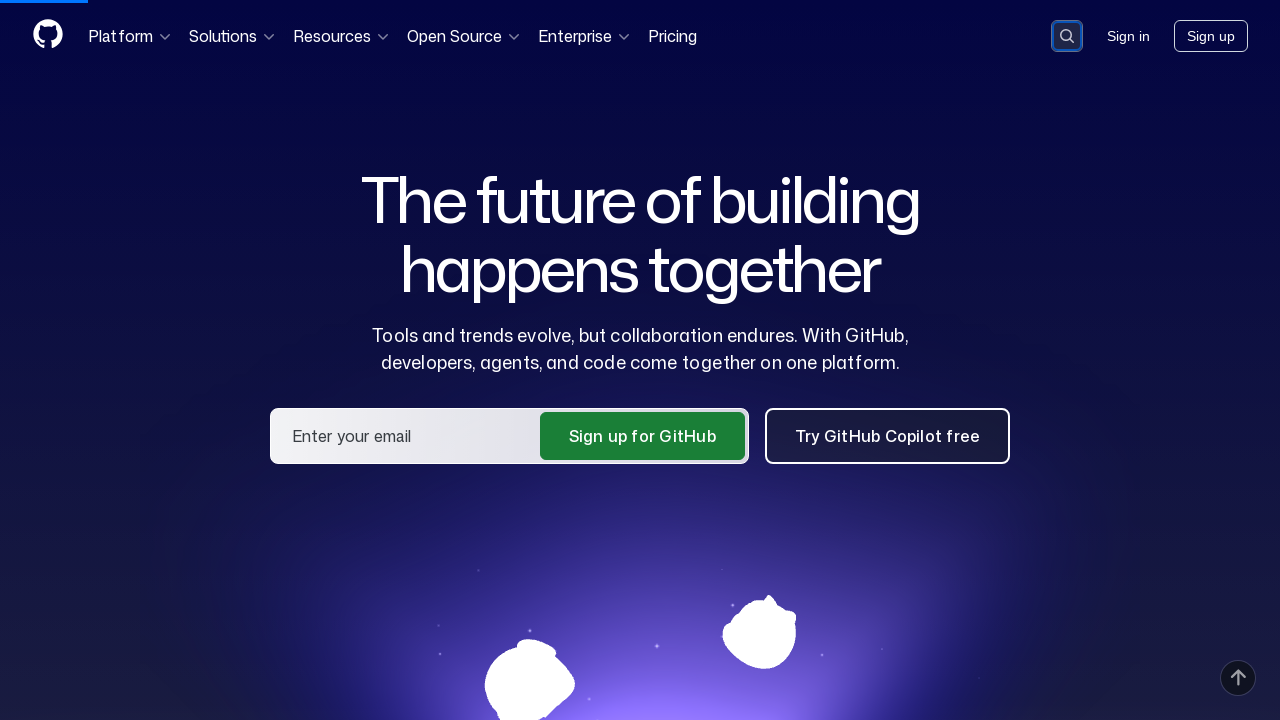

Clicked on repository link 'Artemtester2021/demoqa-tests-35' at (496, 161) on a:has-text('Artemtester2021/demoqa-tests-35')
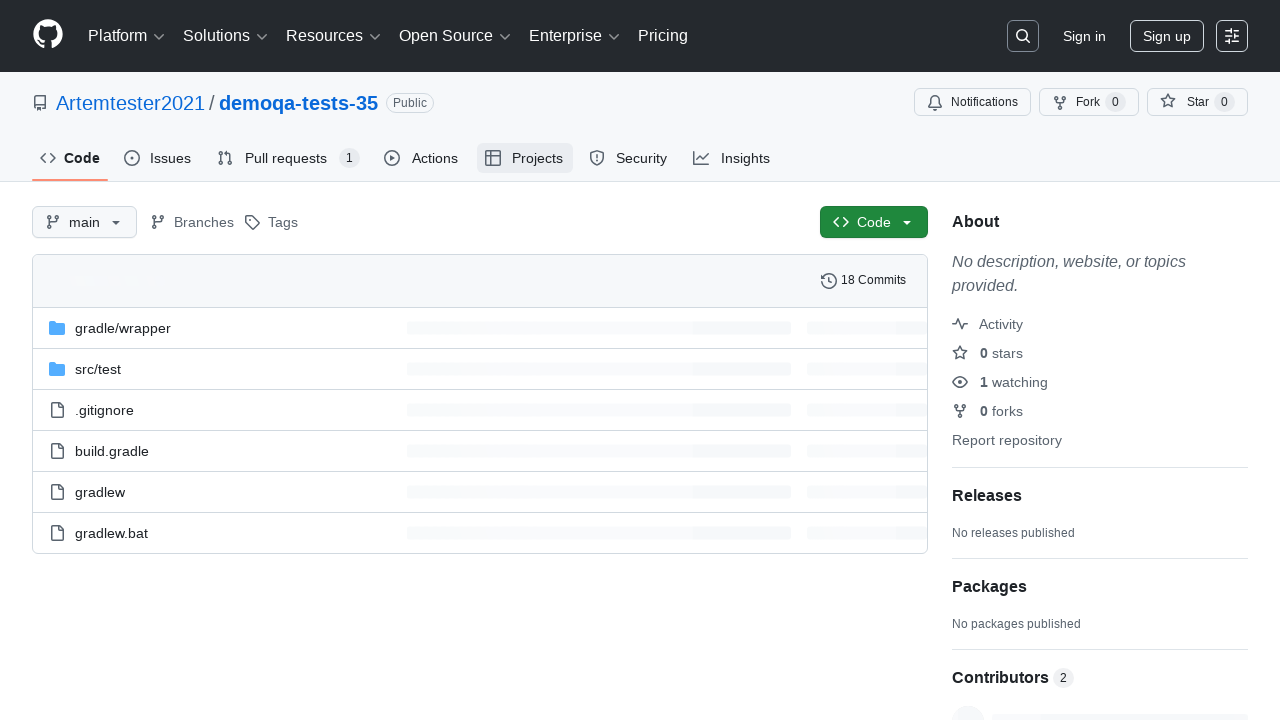

Clicked on Issues tab at (158, 158) on #issues-tab
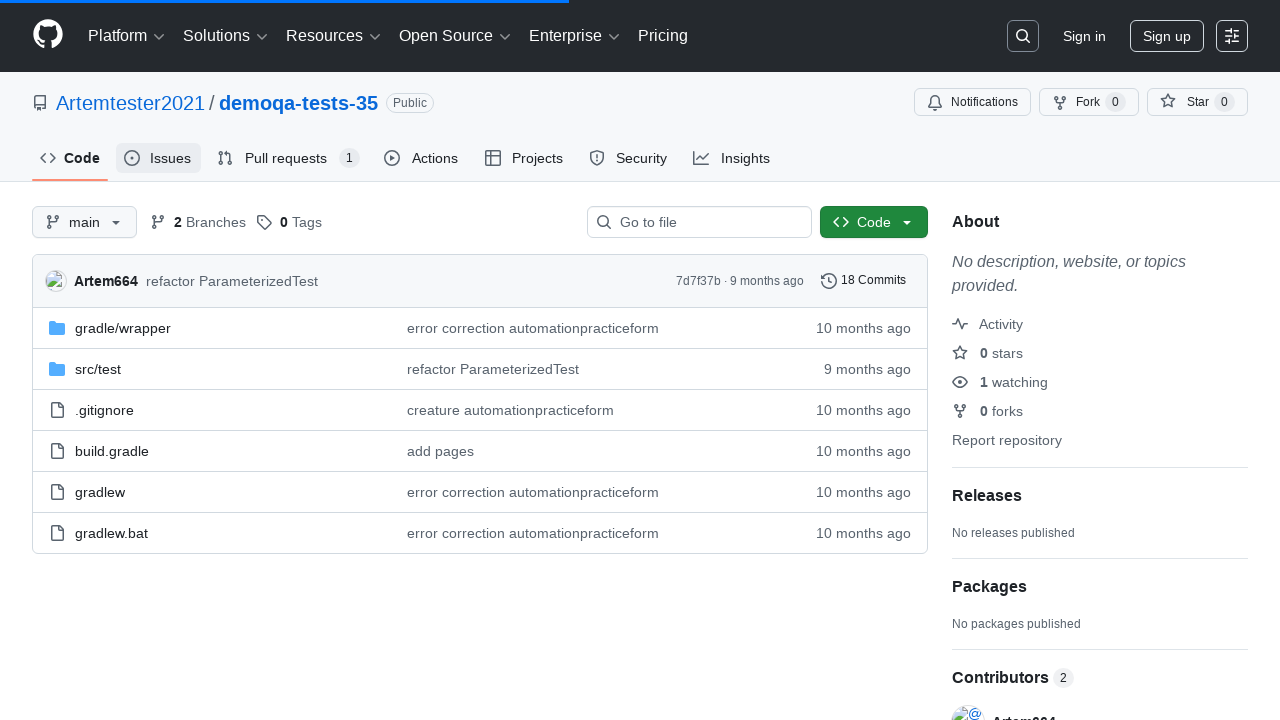

Verified 'No results' text is visible in Issues tab
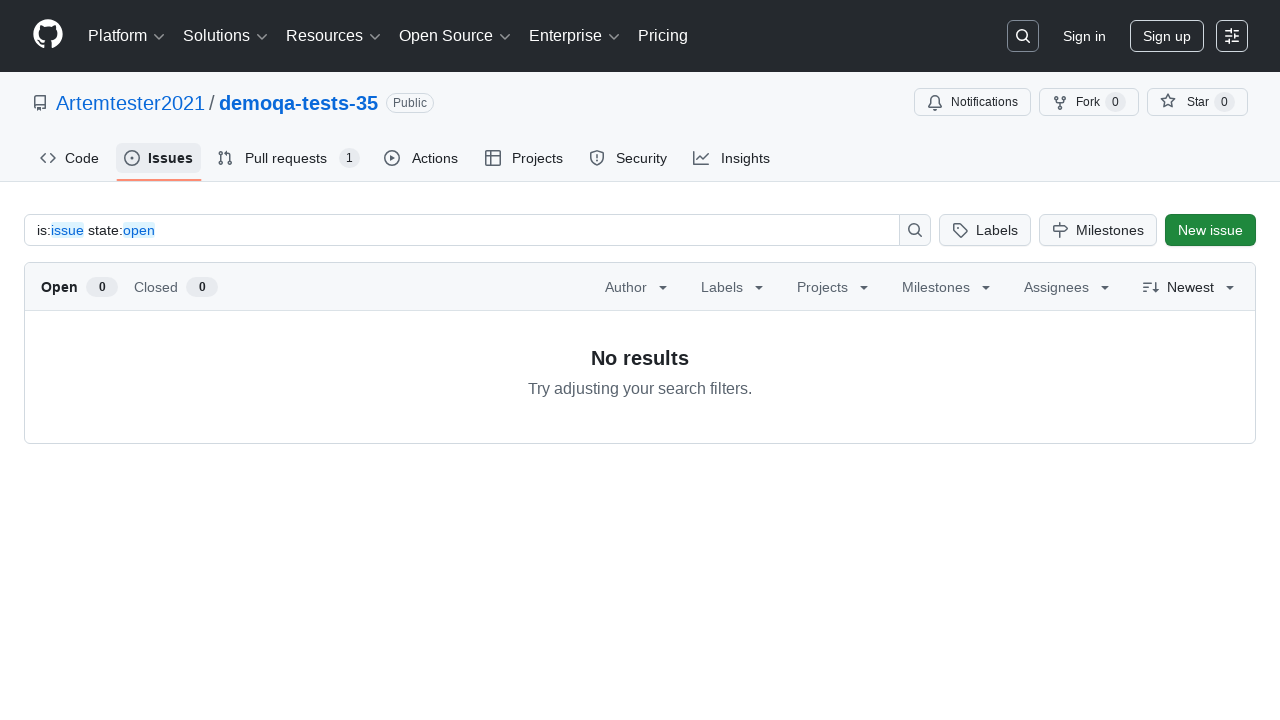

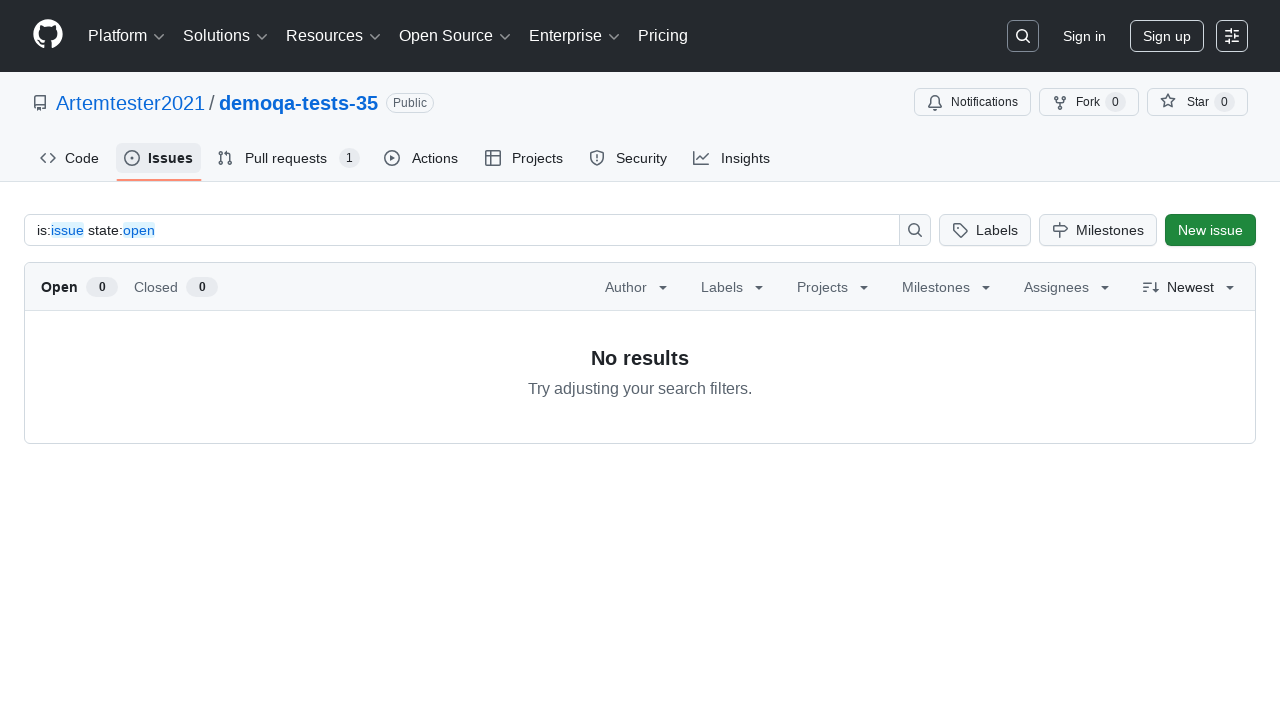